Tests Forgot Password functionality by submitting an email address

Starting URL: https://the-internet.herokuapp.com/

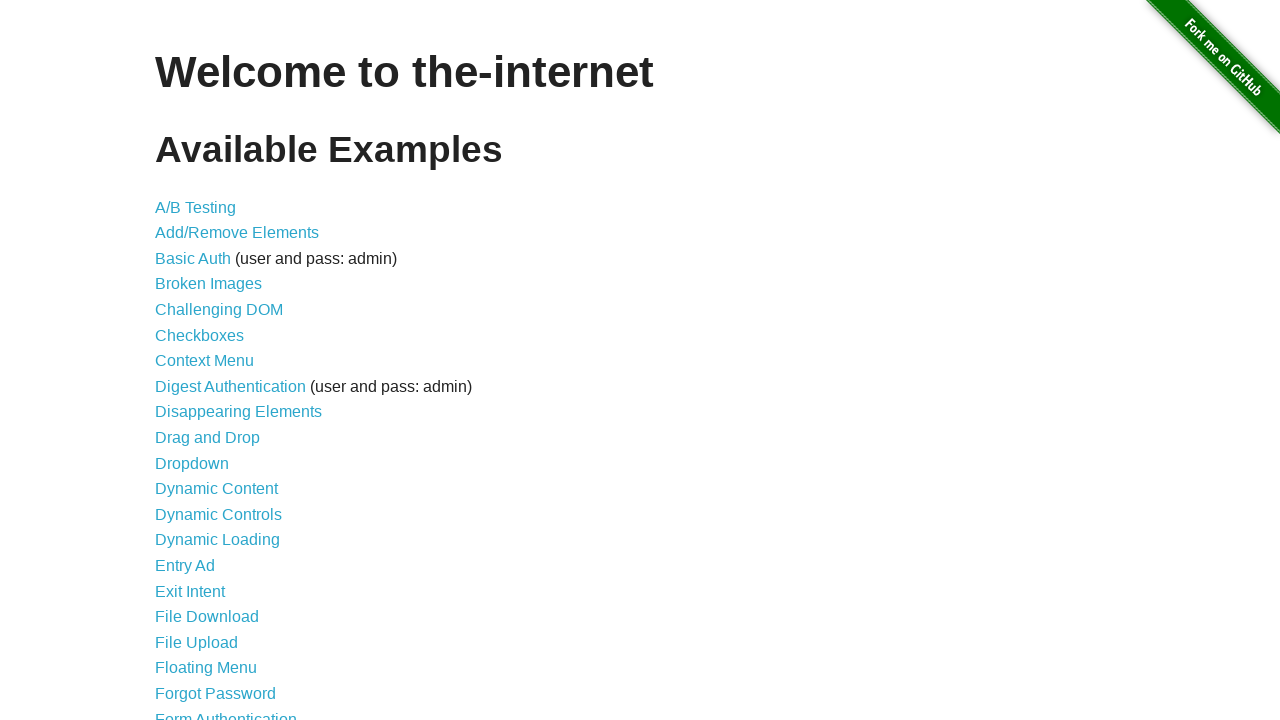

Navigated to the-internet.herokuapp.com
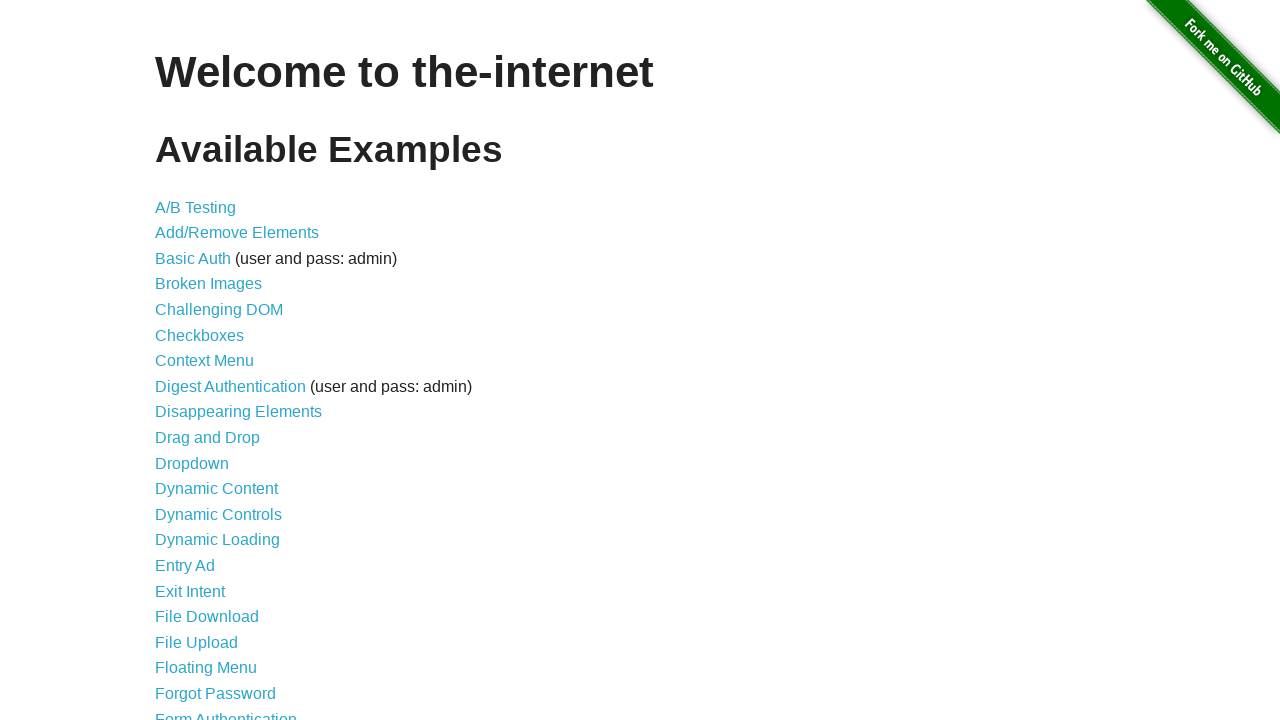

Clicked on Forgot Password link at (216, 693) on text=Forgot Password
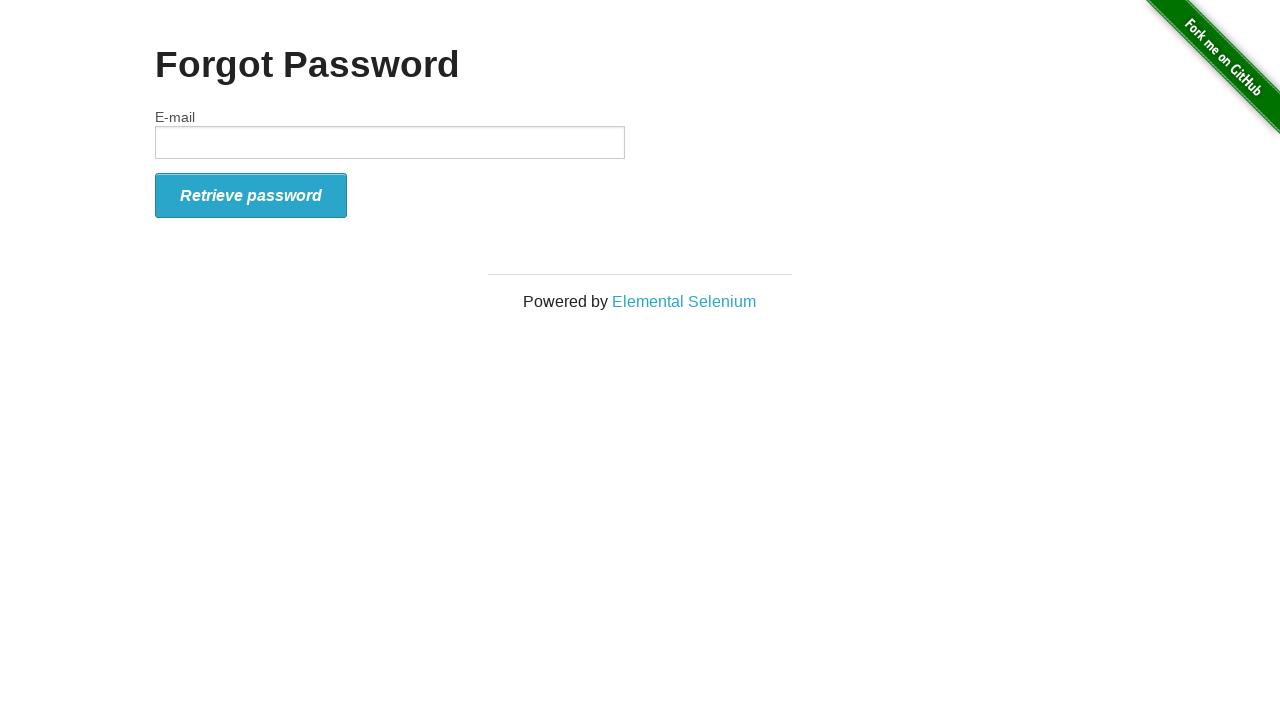

Filled email field with testuser456@example.com on input[name='email']
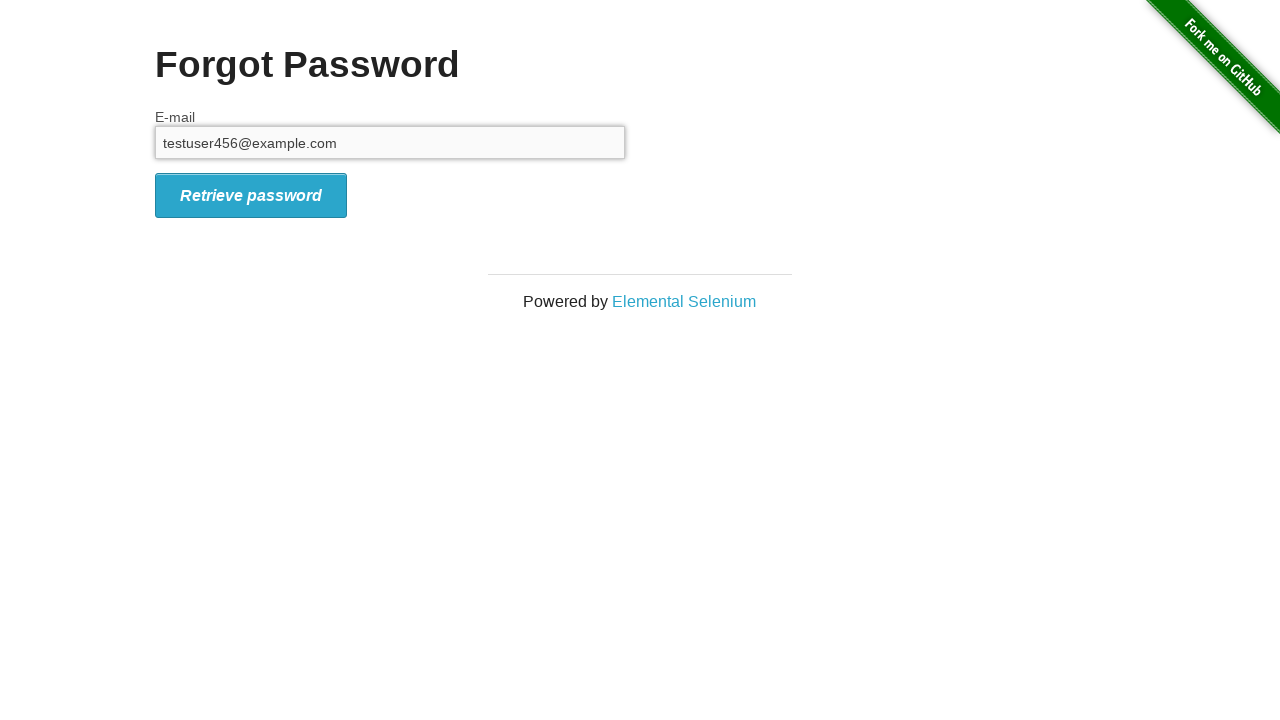

Clicked submit button to submit forgot password form at (251, 195) on button[type='submit']
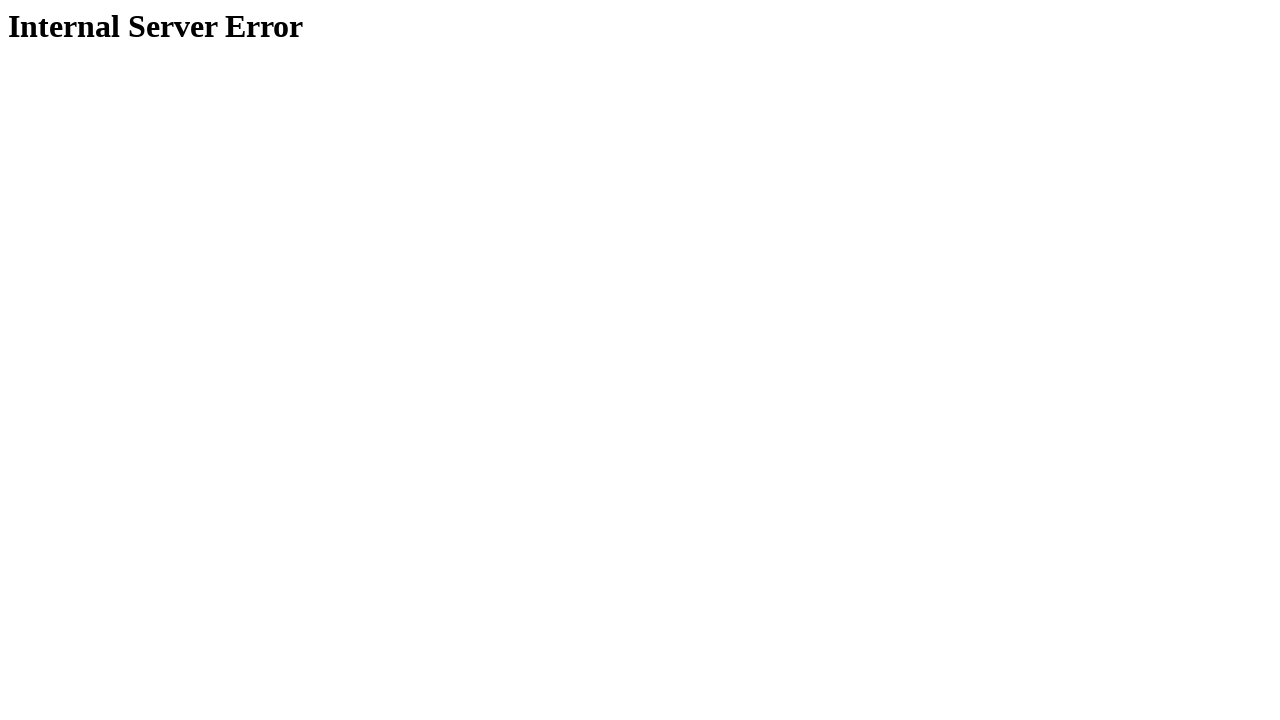

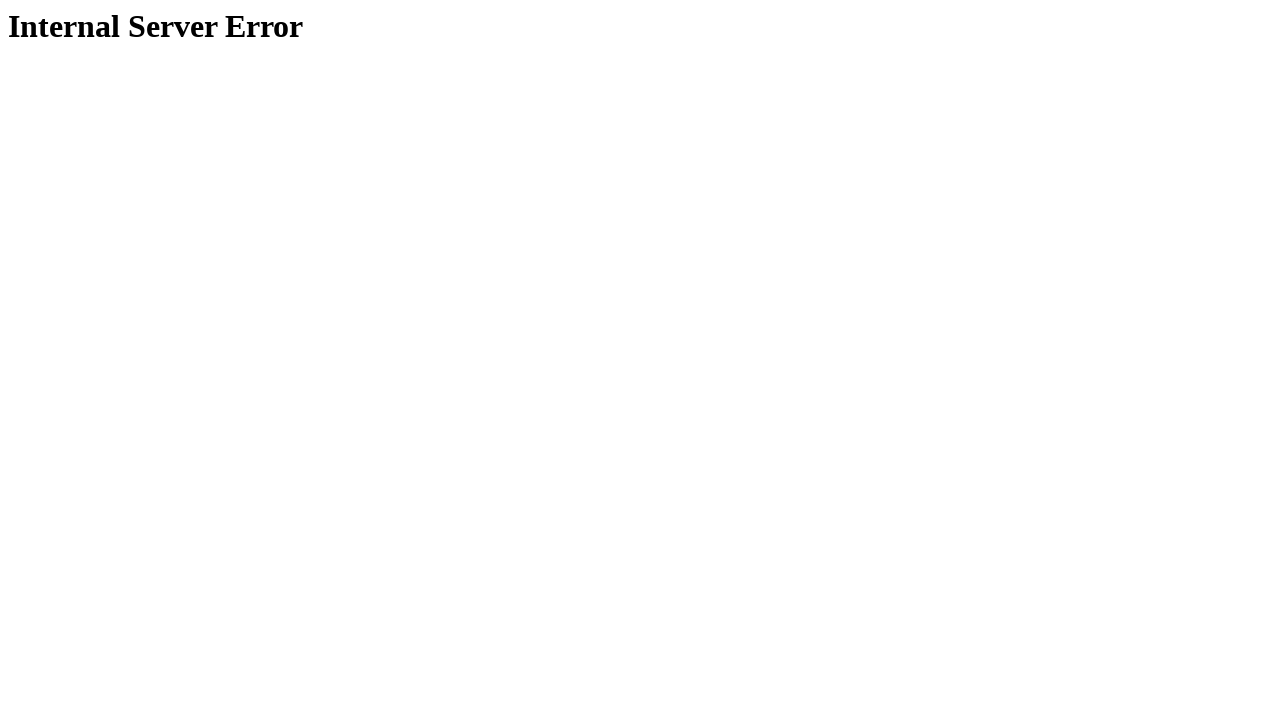